Opens the OrangeHRM demo application homepage and verifies the page loads successfully

Starting URL: https://opensource-demo.orangehrmlive.com/

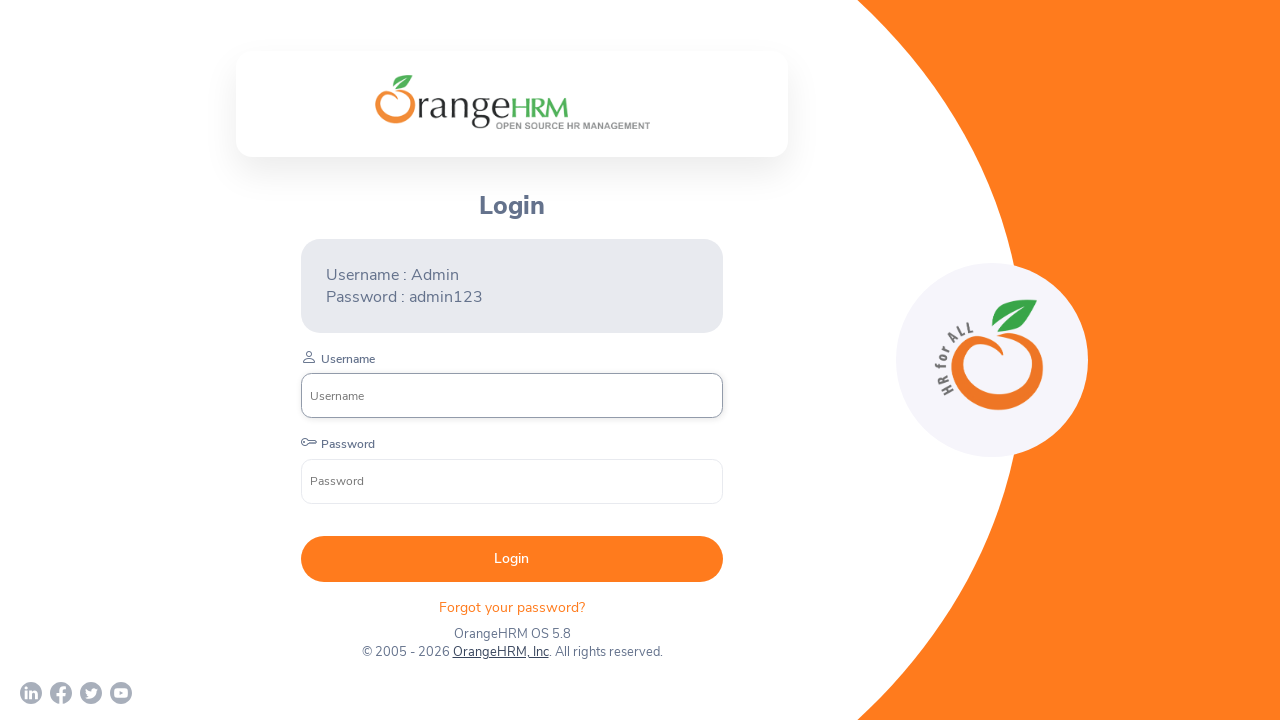

Page DOM content loaded
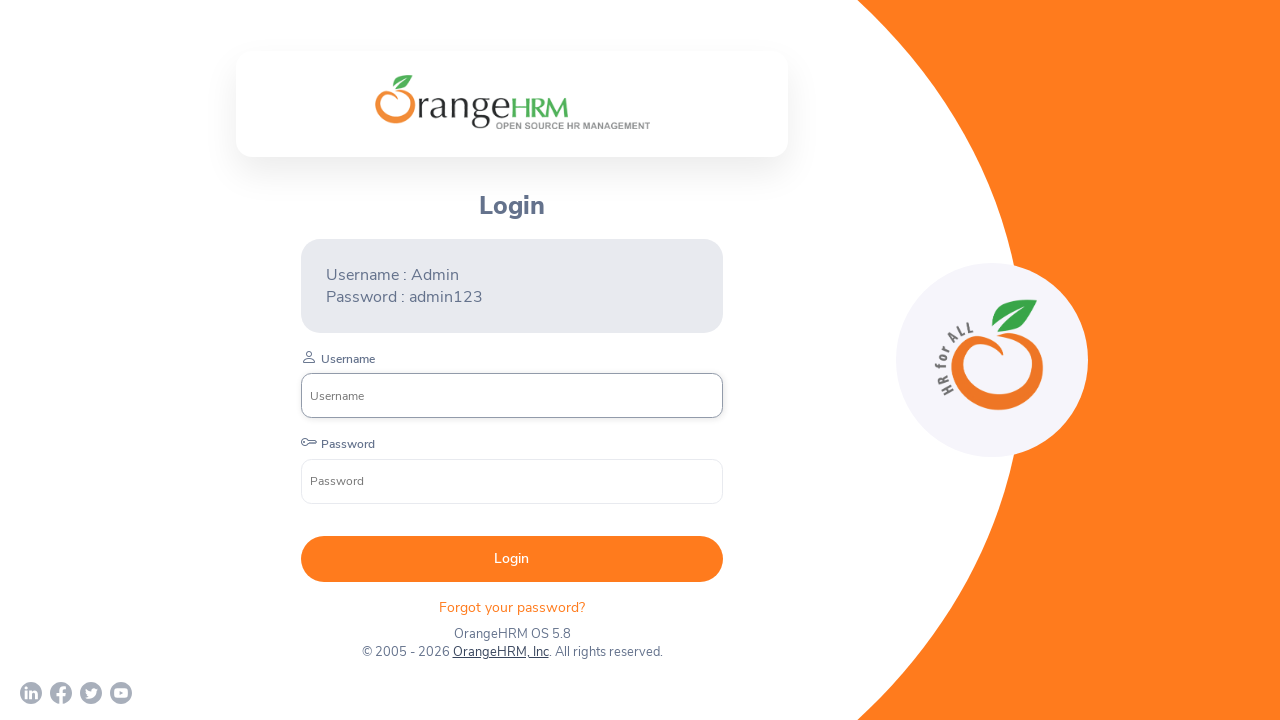

OrangeHRM login branding element is visible - homepage loaded successfully
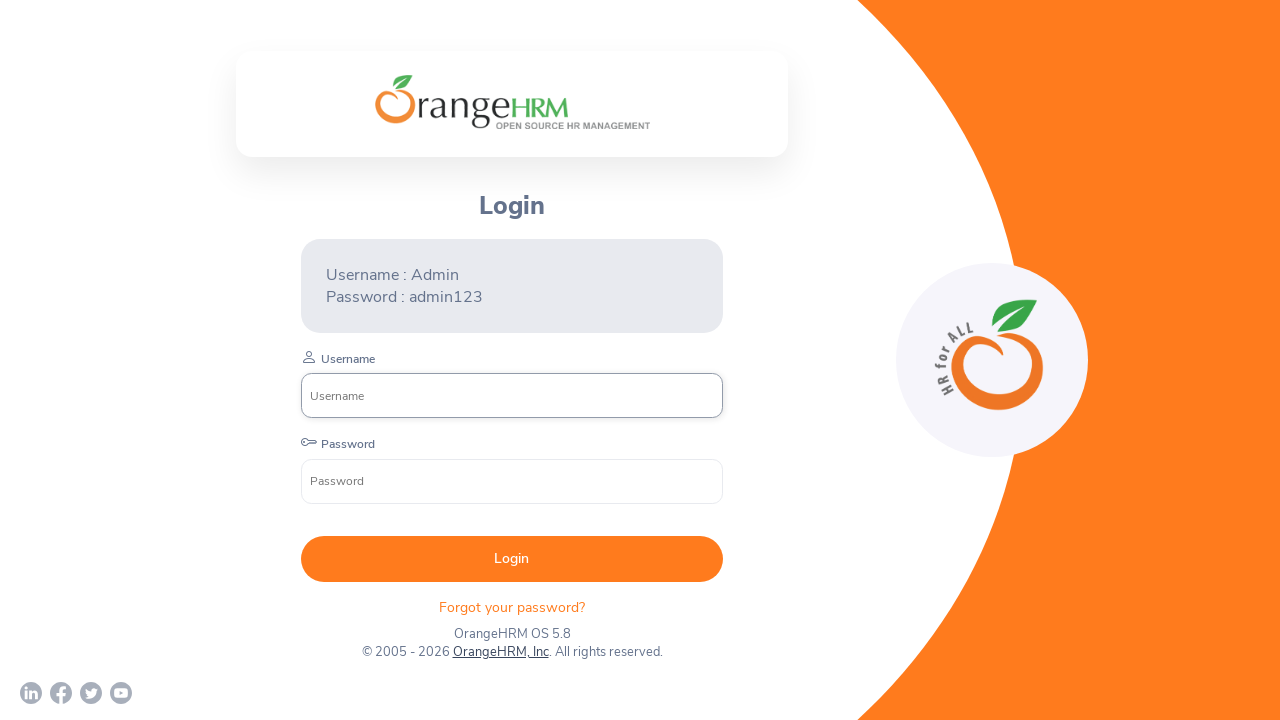

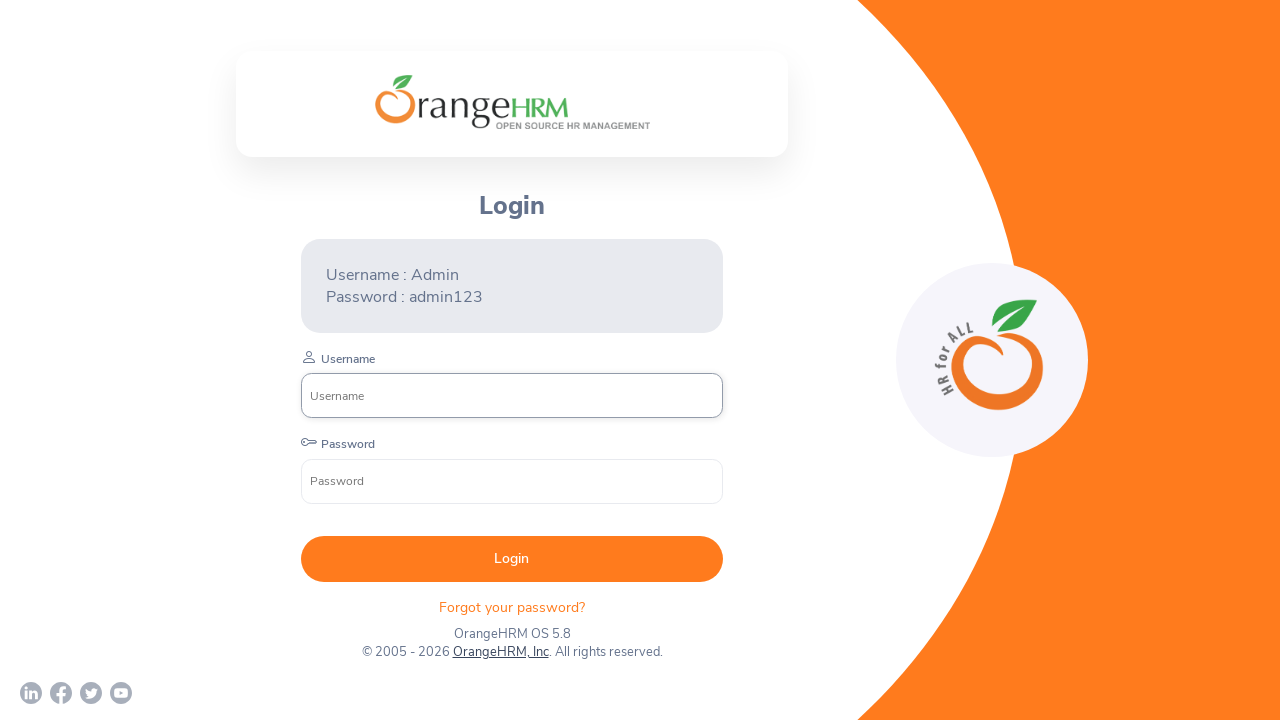